Tests that clicking a dynamic link opens a new tab navigating to the demoqa.com homepage

Starting URL: https://demoqa.com/links

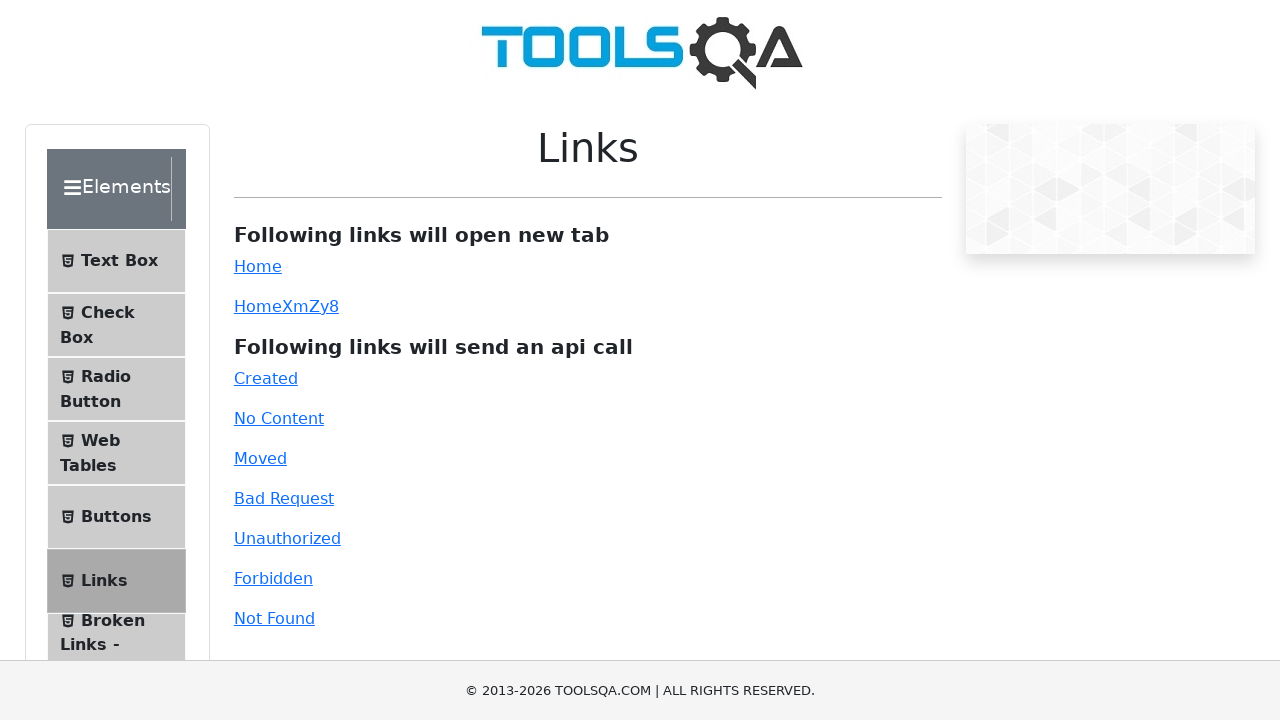

Clicked dynamic link to open new tab at (258, 306) on #dynamicLink
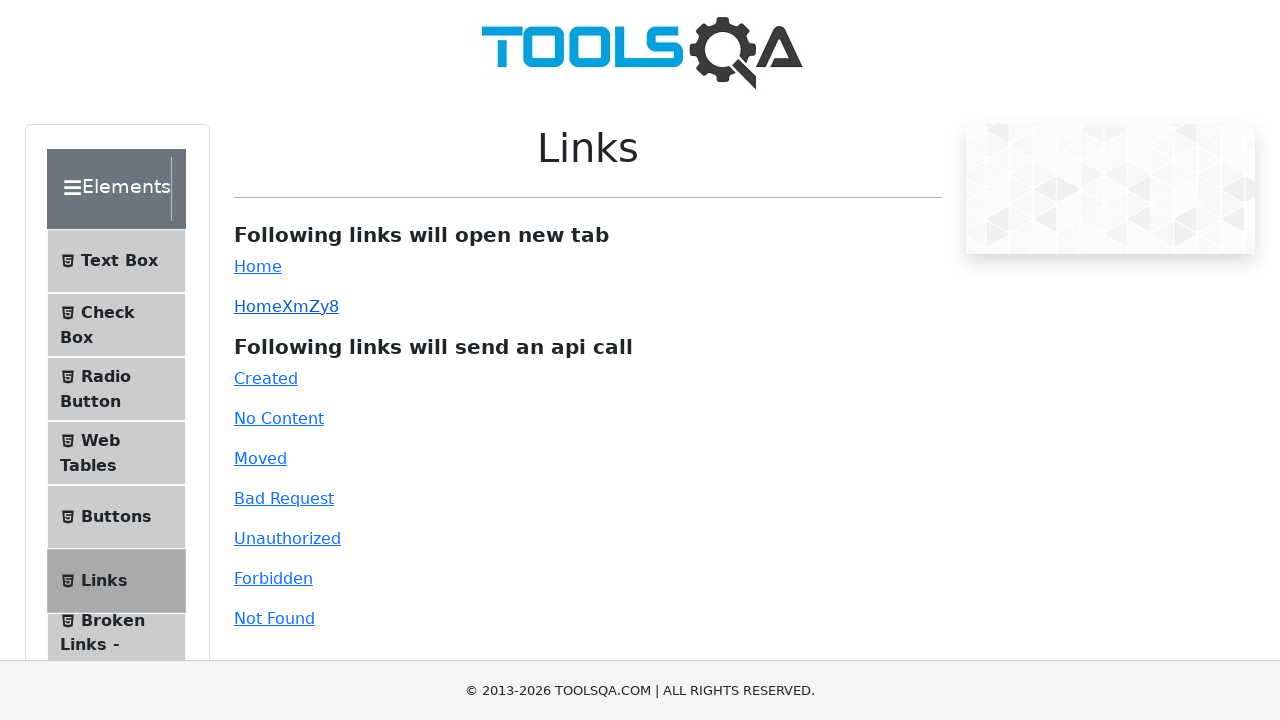

New tab opened and captured
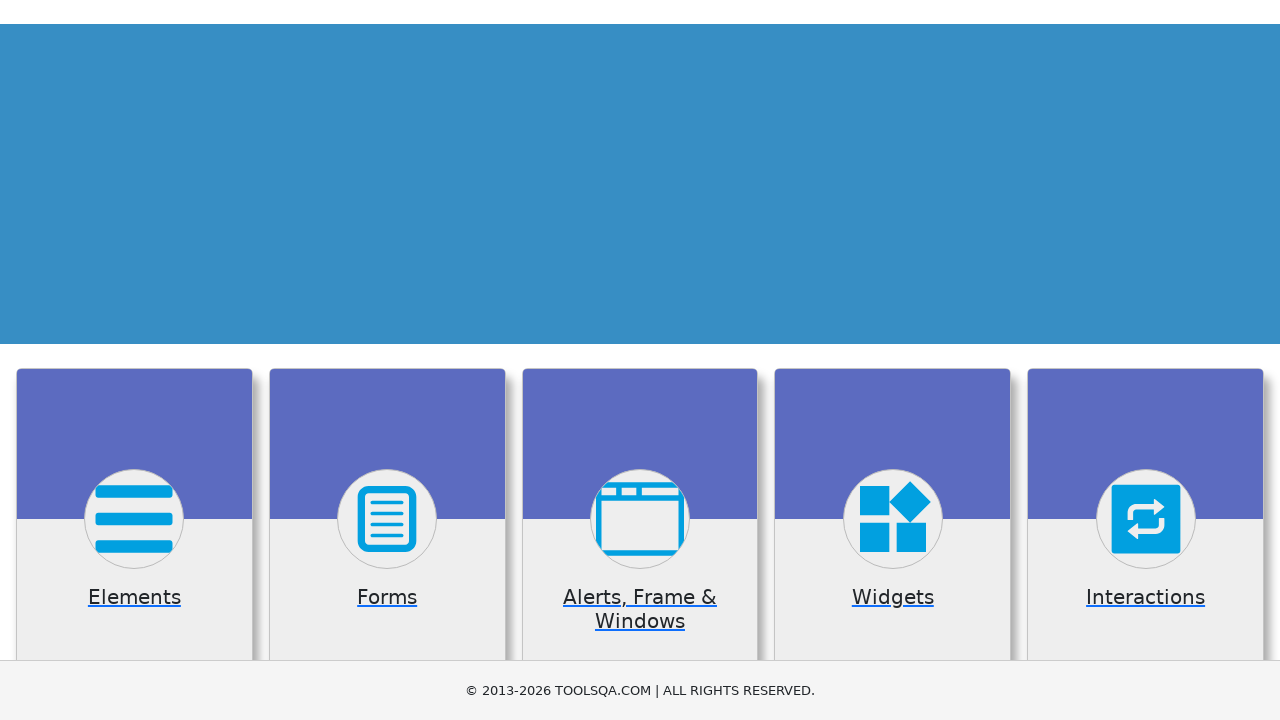

New tab page fully loaded
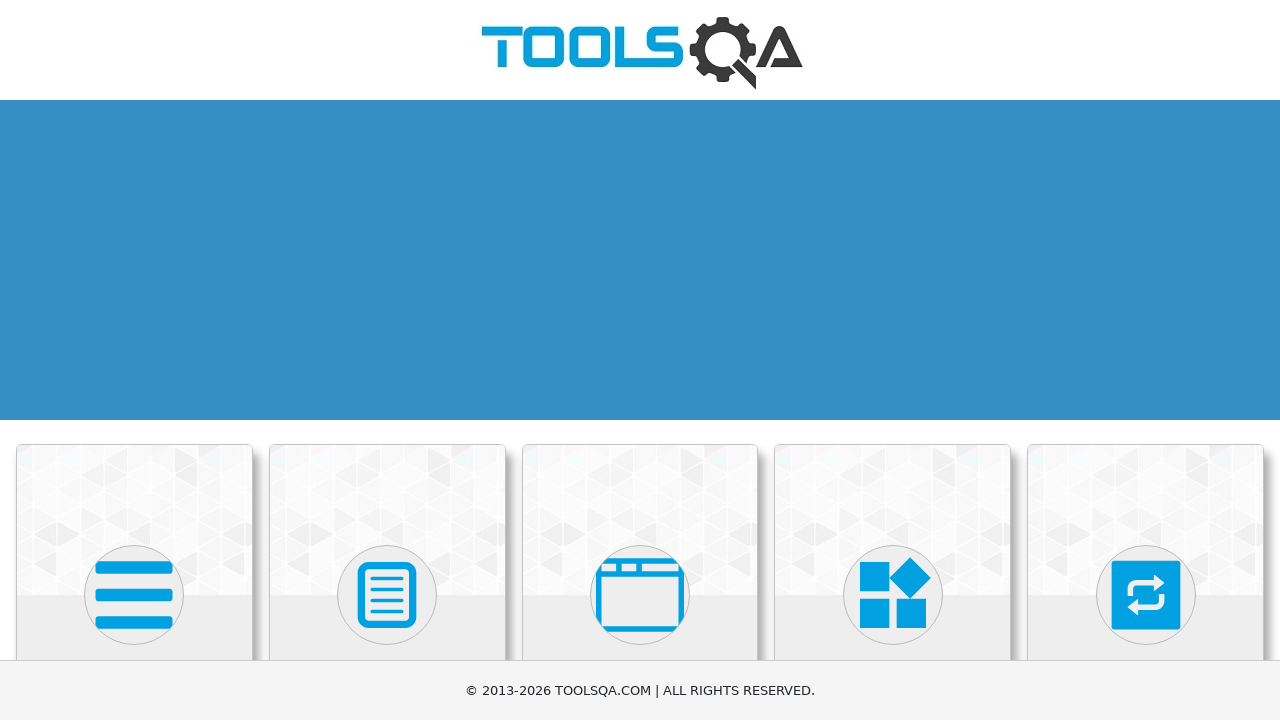

Verified new tab navigated to demoqa.com homepage
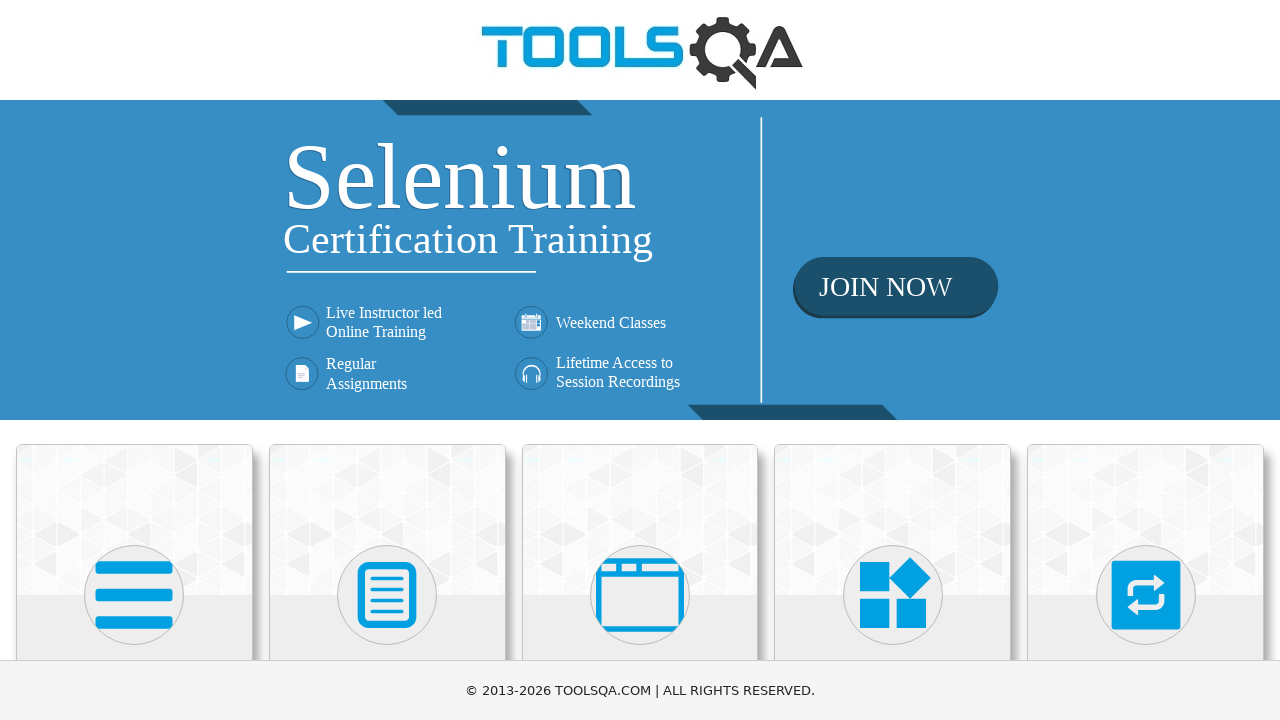

Closed new tab
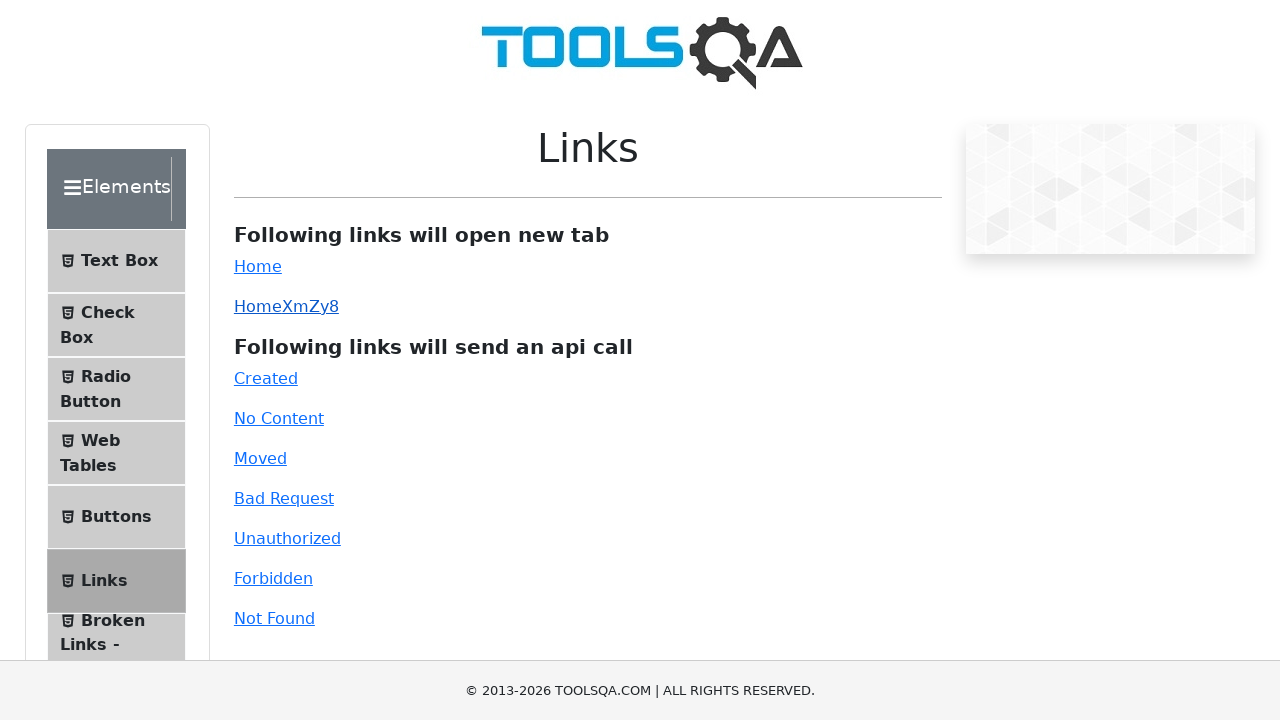

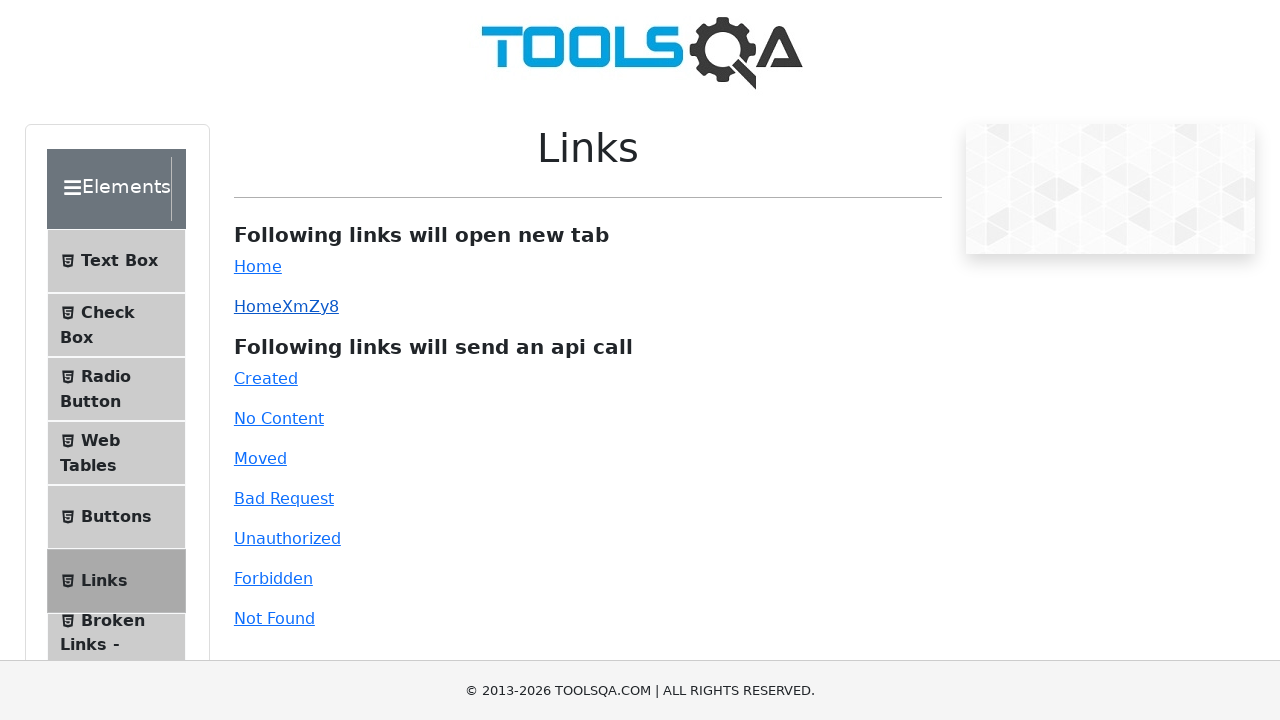